Tests handling of a simple JavaScript alert popup by clicking the trigger button, reading the alert text, and accepting it

Starting URL: https://the-internet.herokuapp.com/javascript_alerts

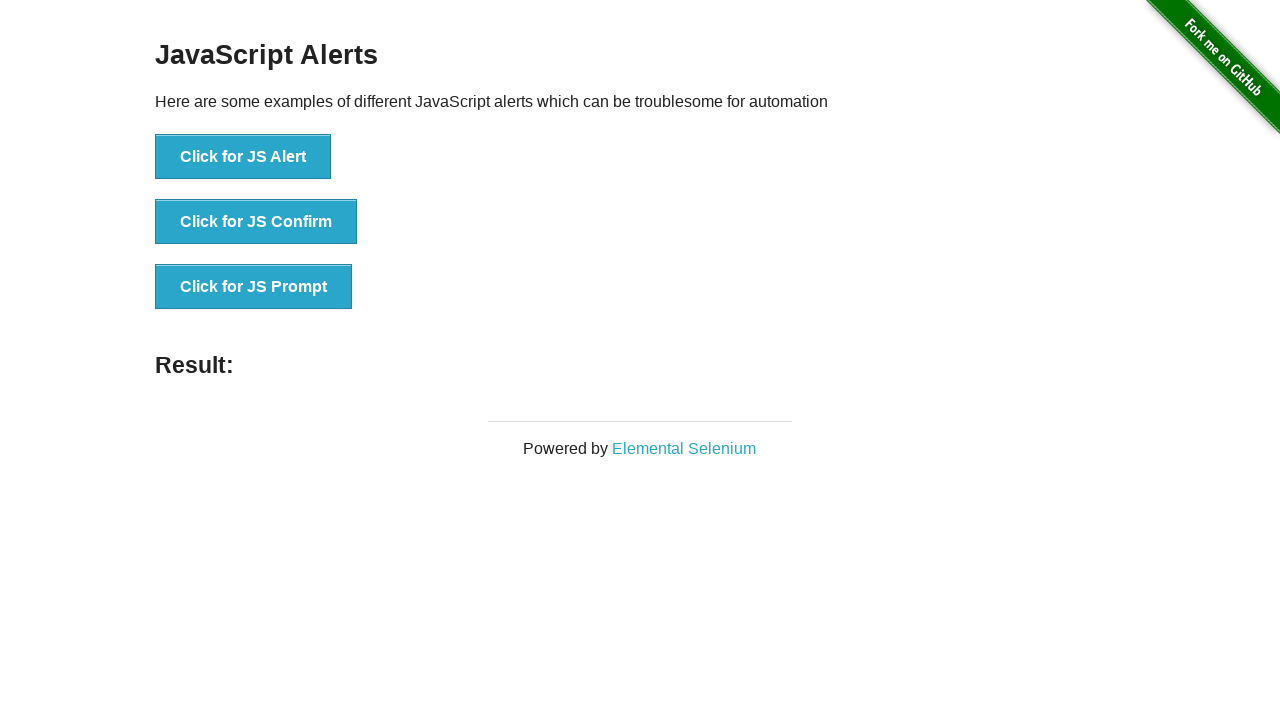

Clicked button to trigger JavaScript alert popup at (243, 157) on button:has-text('Click for JS Alert')
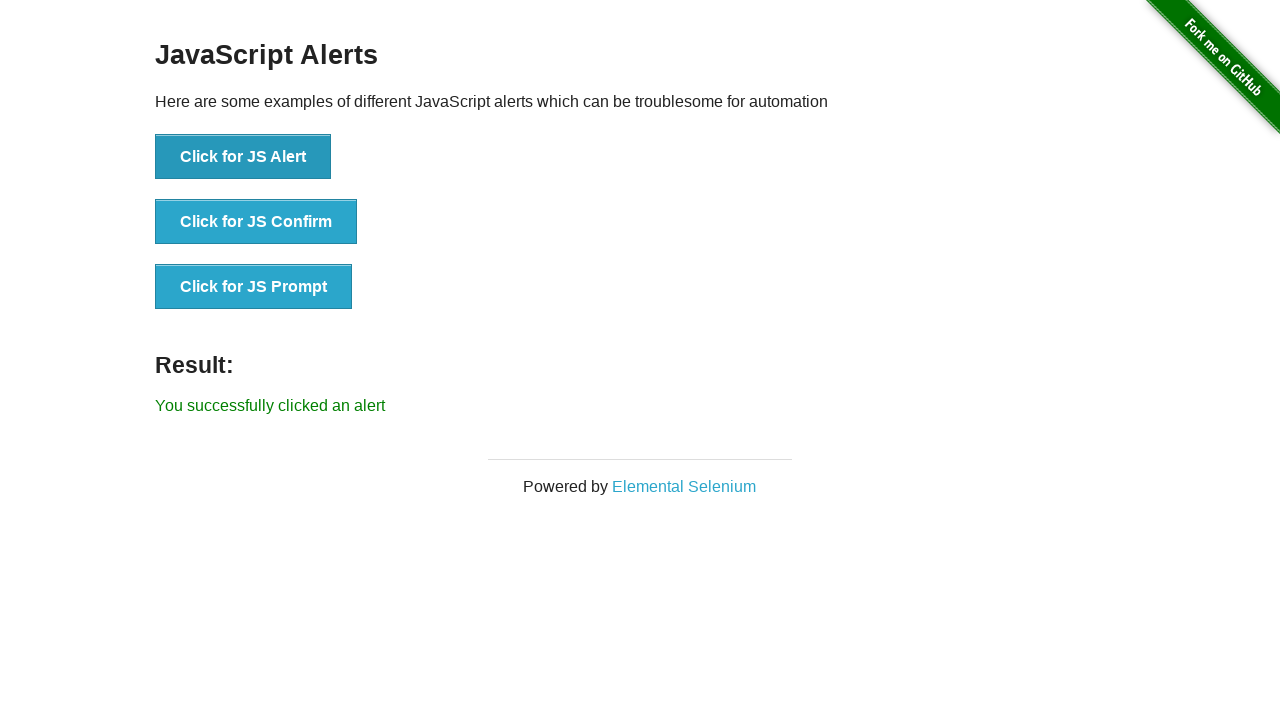

Set up dialog handler to accept alert
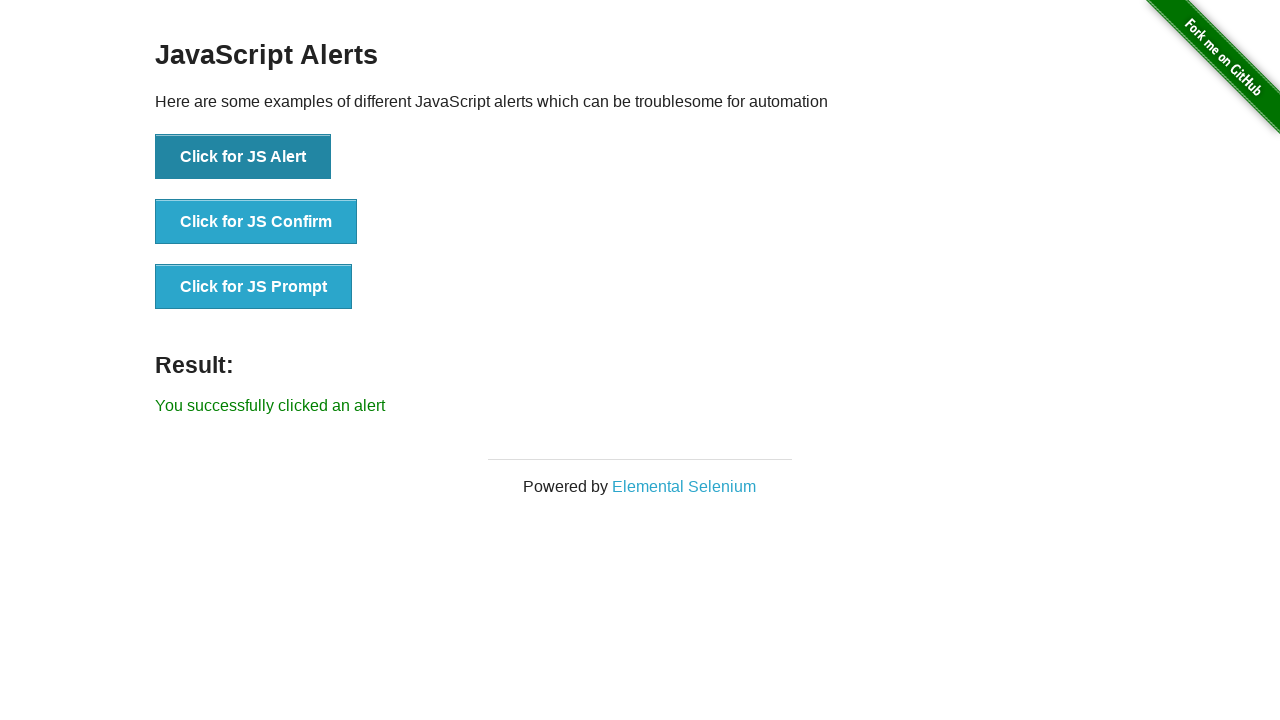

Waited for alert to be handled and dismissed
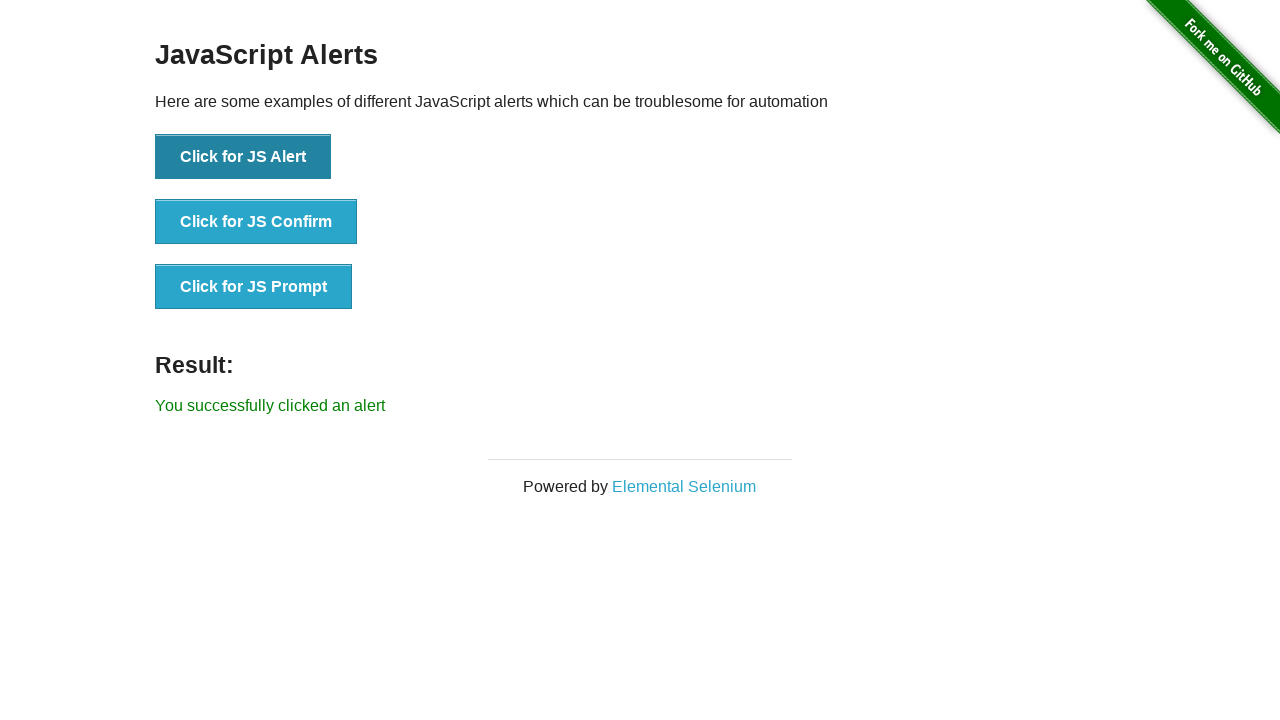

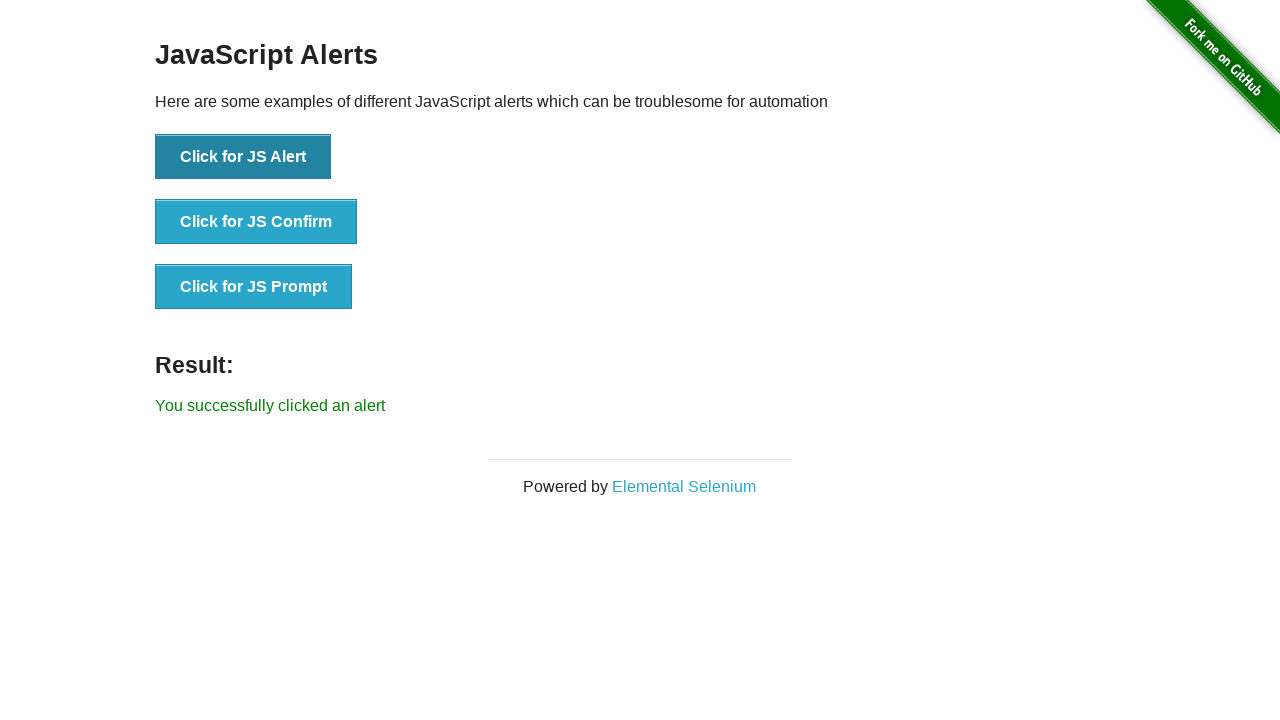